Tests a complete flight booking flow on BlazeDemo by selecting departure city, choosing a flight, filling in passenger and payment details, and completing the purchase.

Starting URL: https://blazedemo.com/

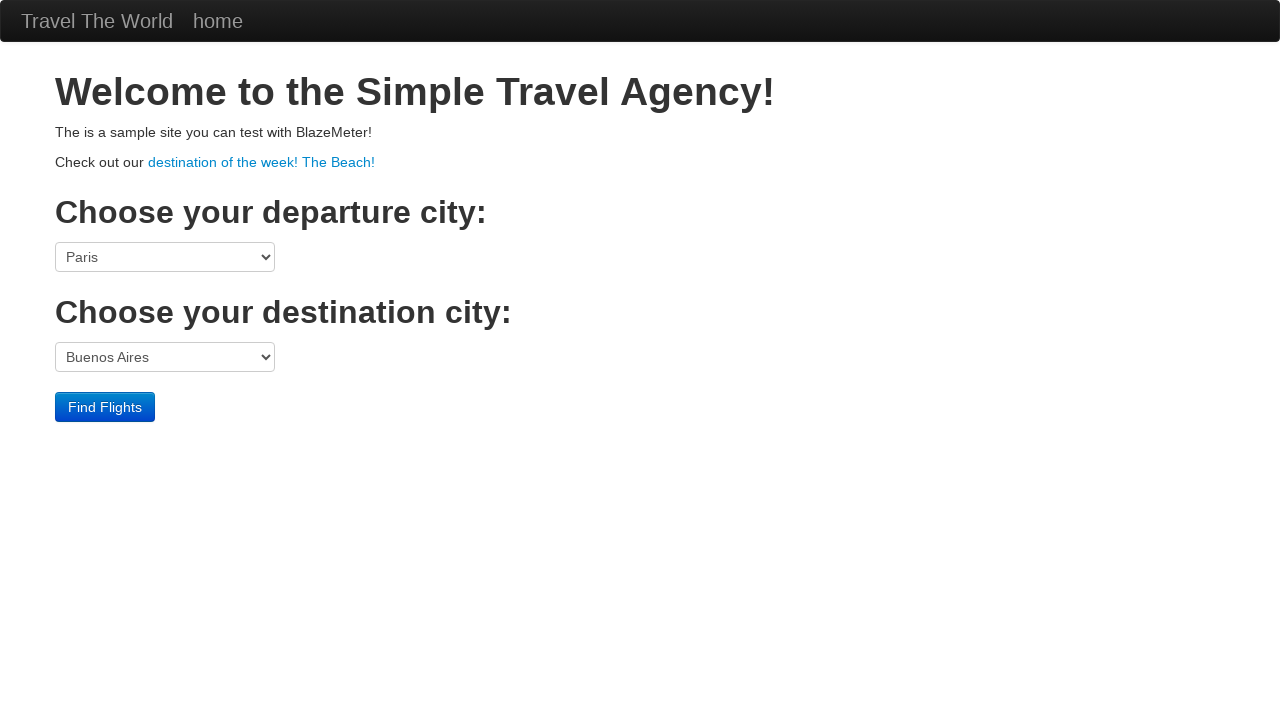

Clicked departure port dropdown at (165, 257) on select[name='fromPort']
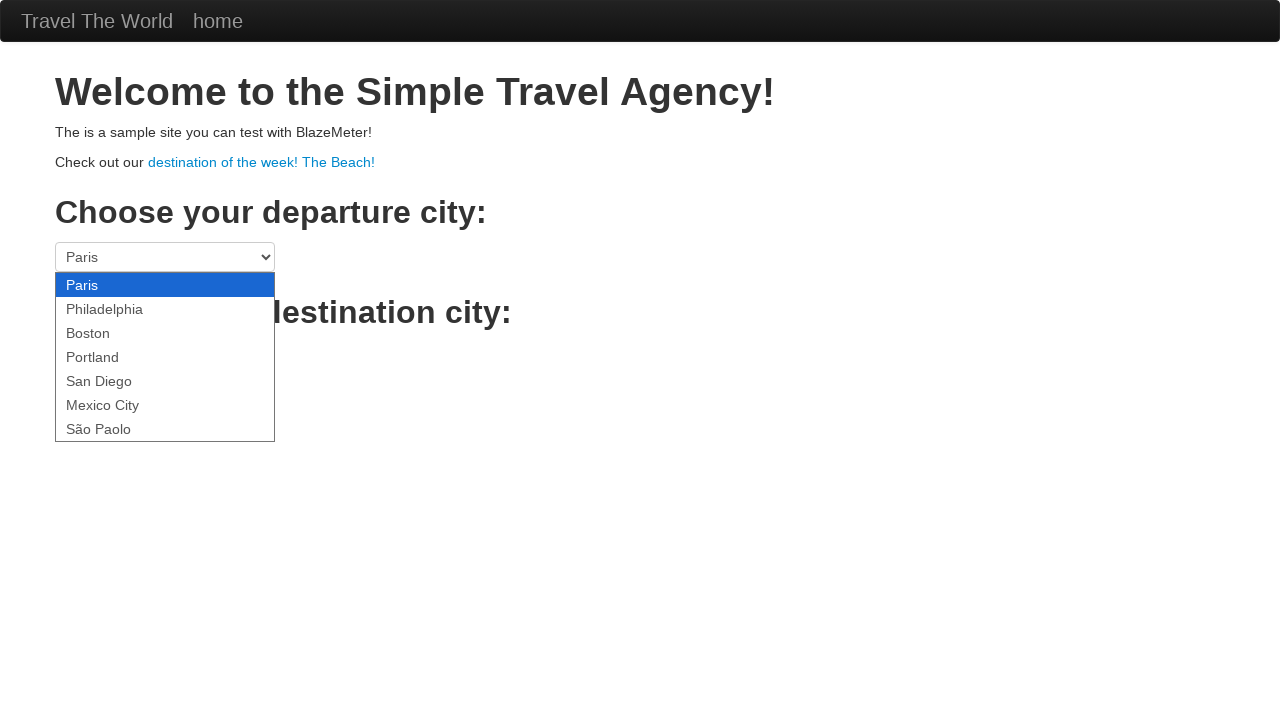

Selected Philadelphia as departure city on select[name='fromPort']
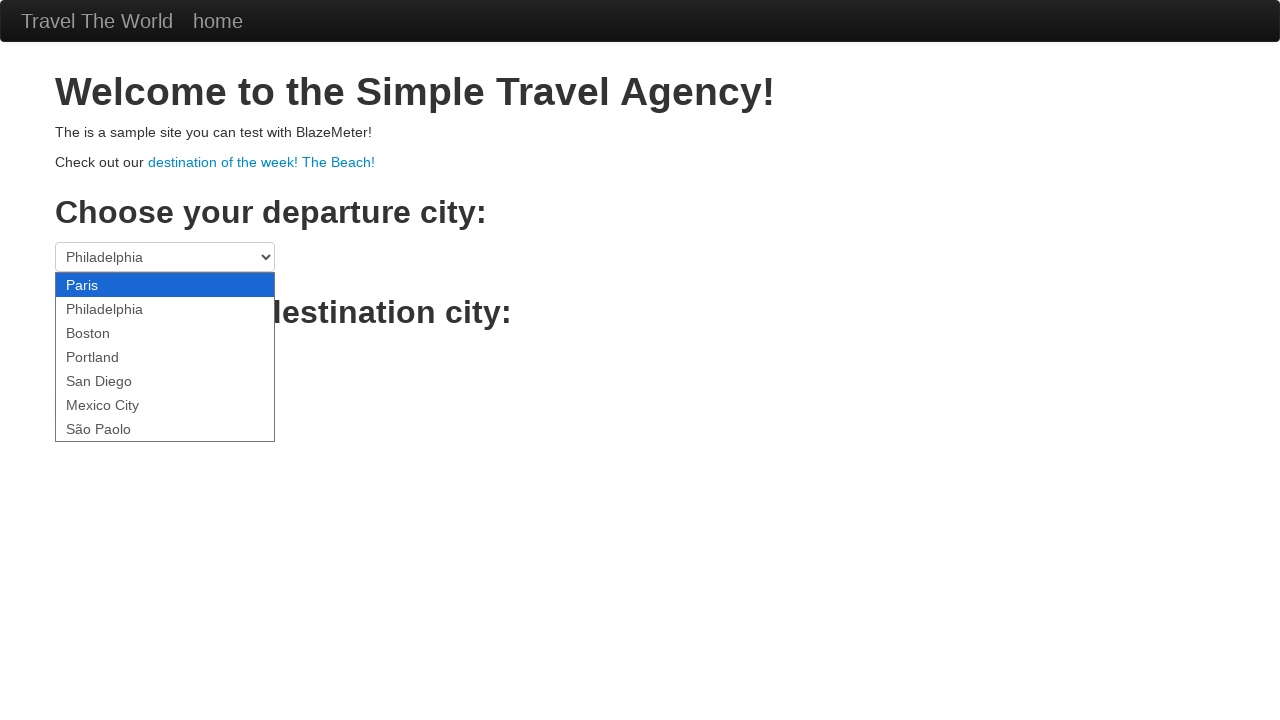

Clicked Find Flights button at (105, 407) on .btn-primary
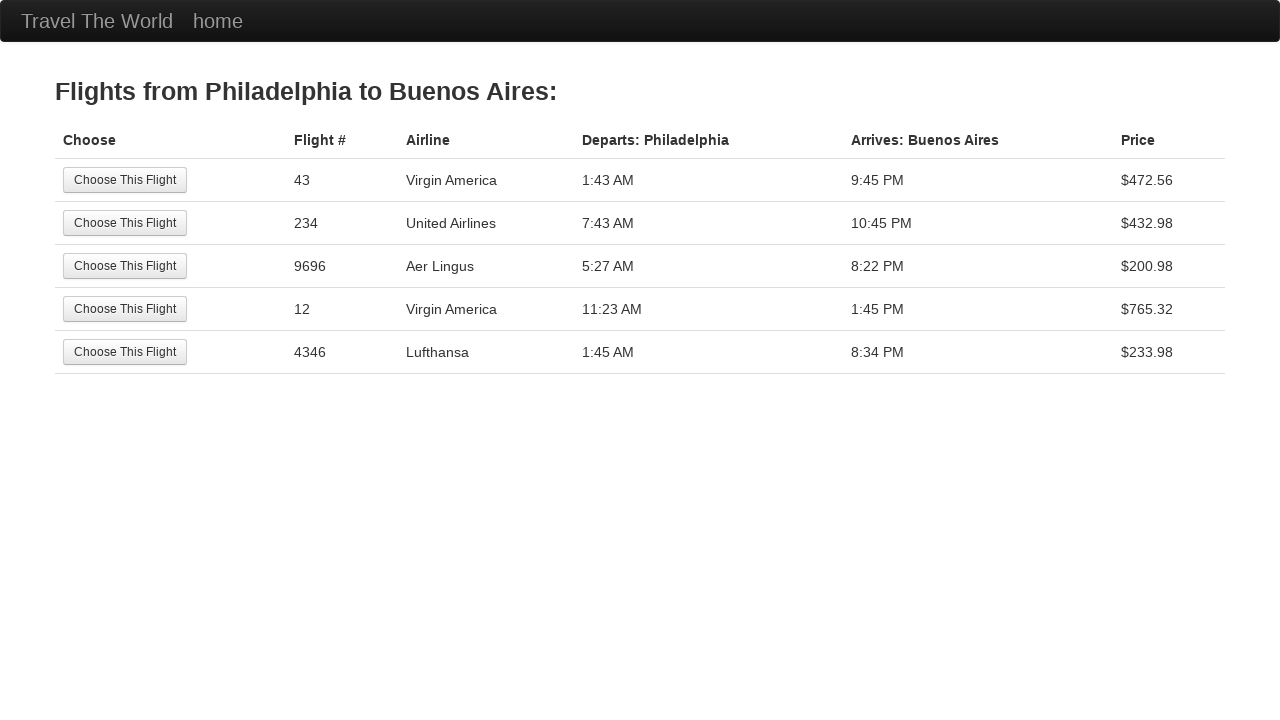

Selected the first available flight at (125, 180) on tr:nth-child(1) .btn
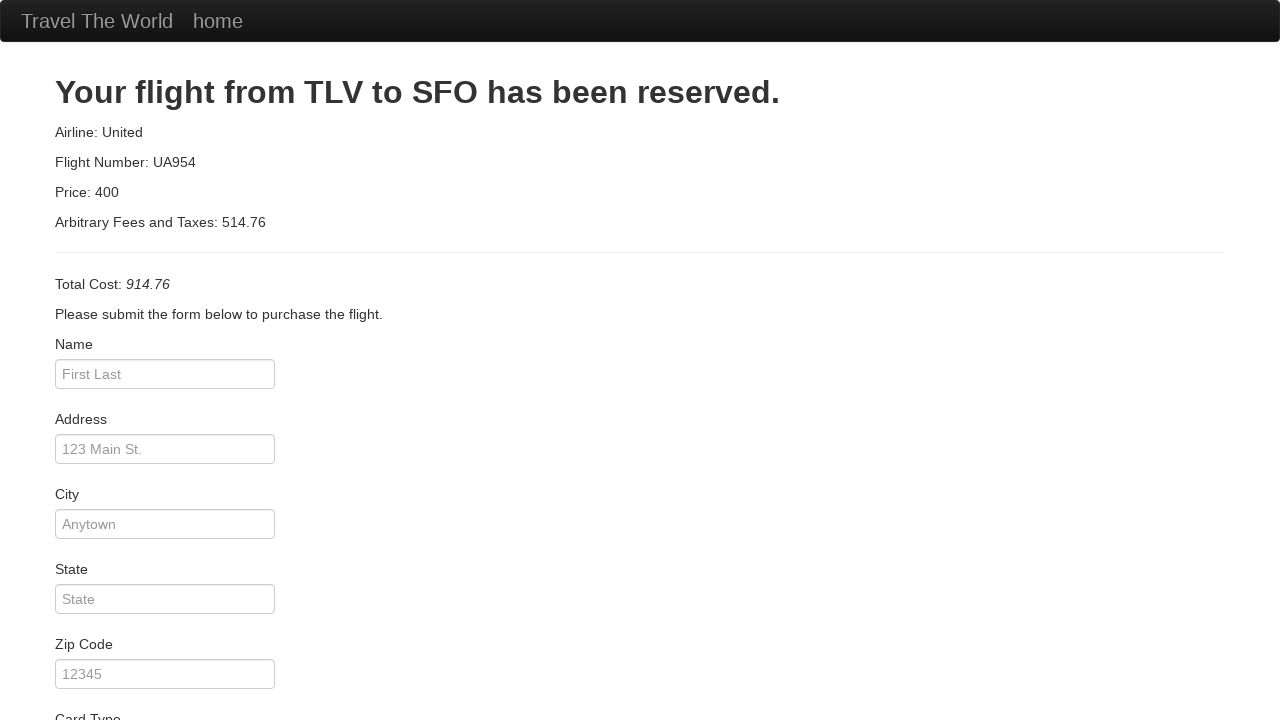

Clicked passenger name field at (165, 374) on #inputName
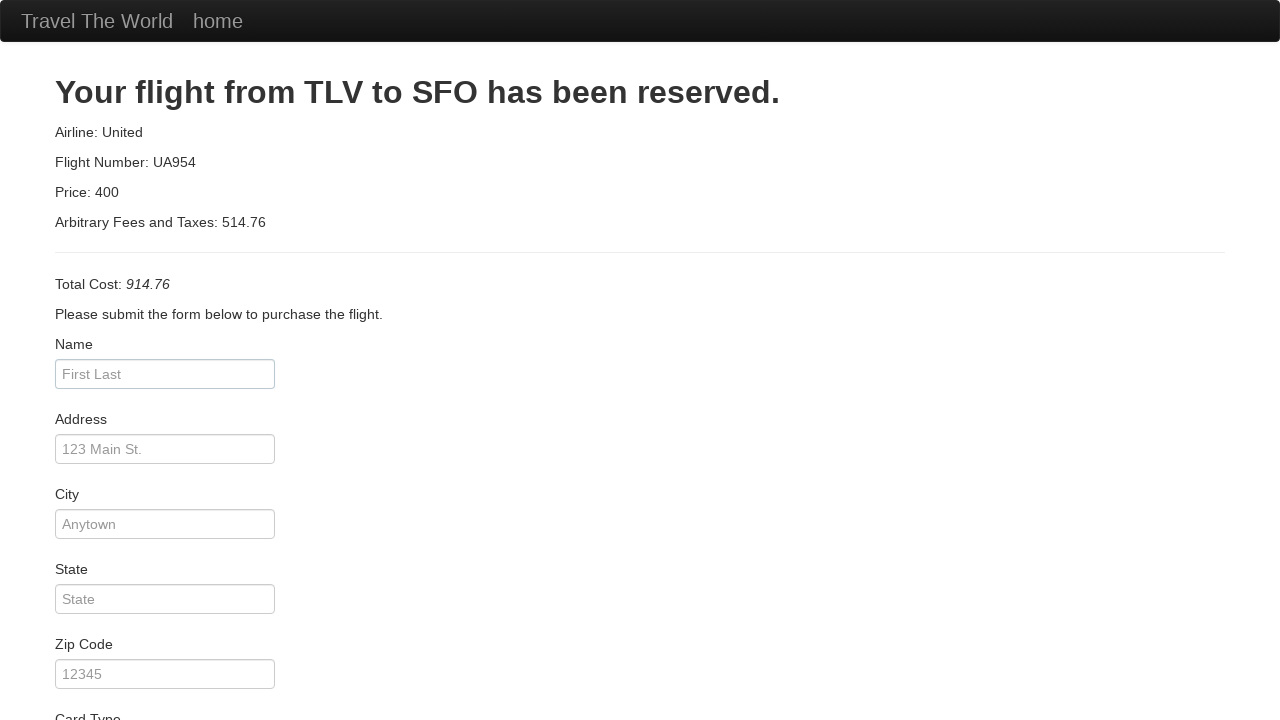

Filled passenger name with 'David Johnson' on #inputName
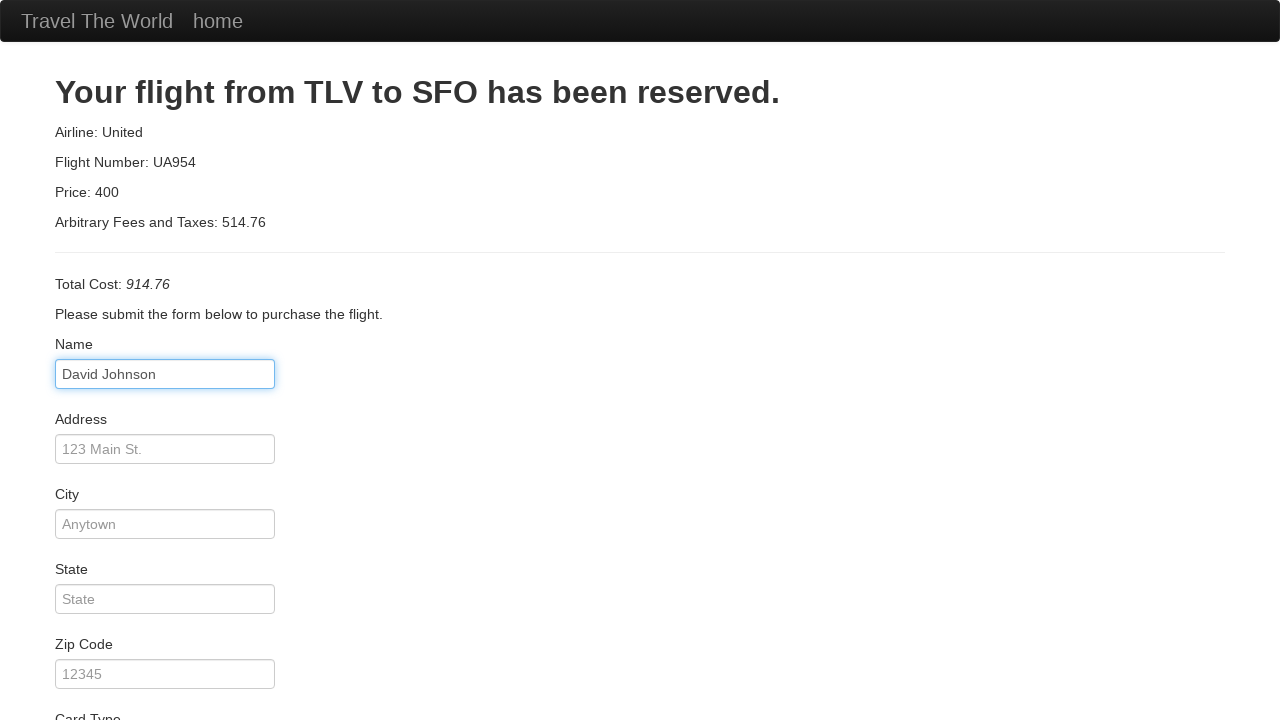

Clicked address field at (165, 449) on #address
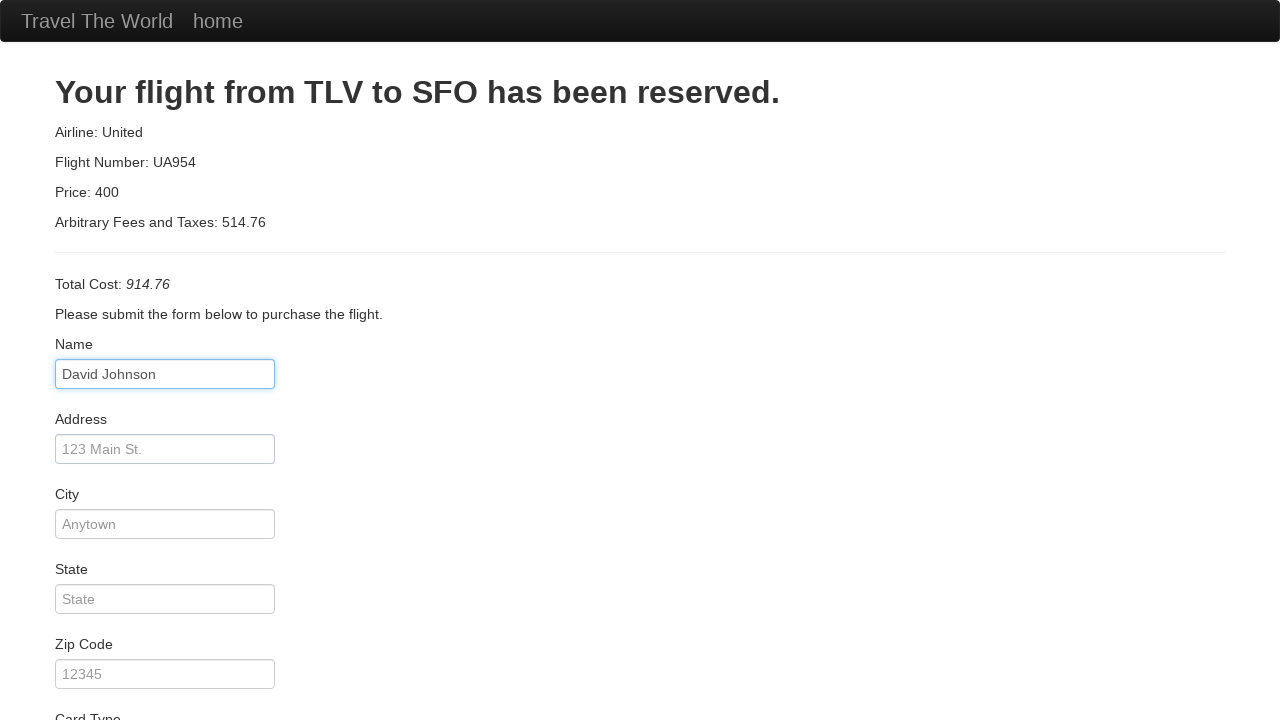

Filled address with '123 Main Street' on #address
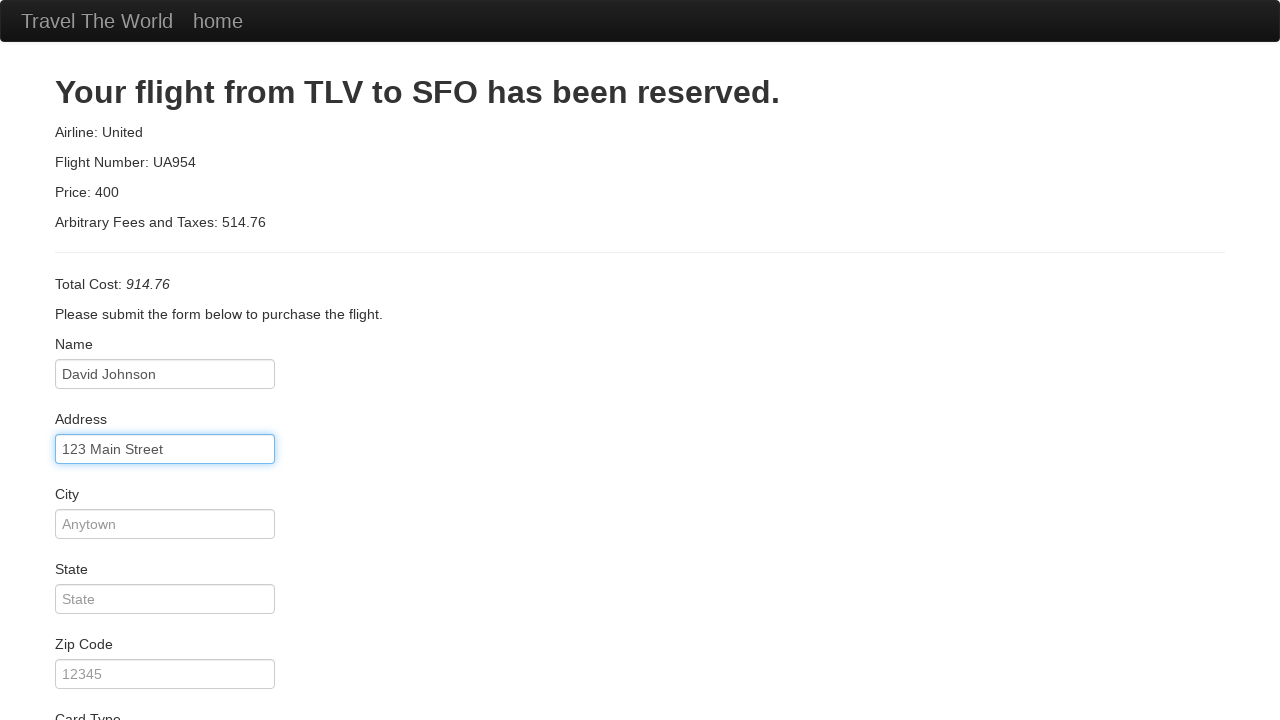

Clicked city field at (165, 524) on #city
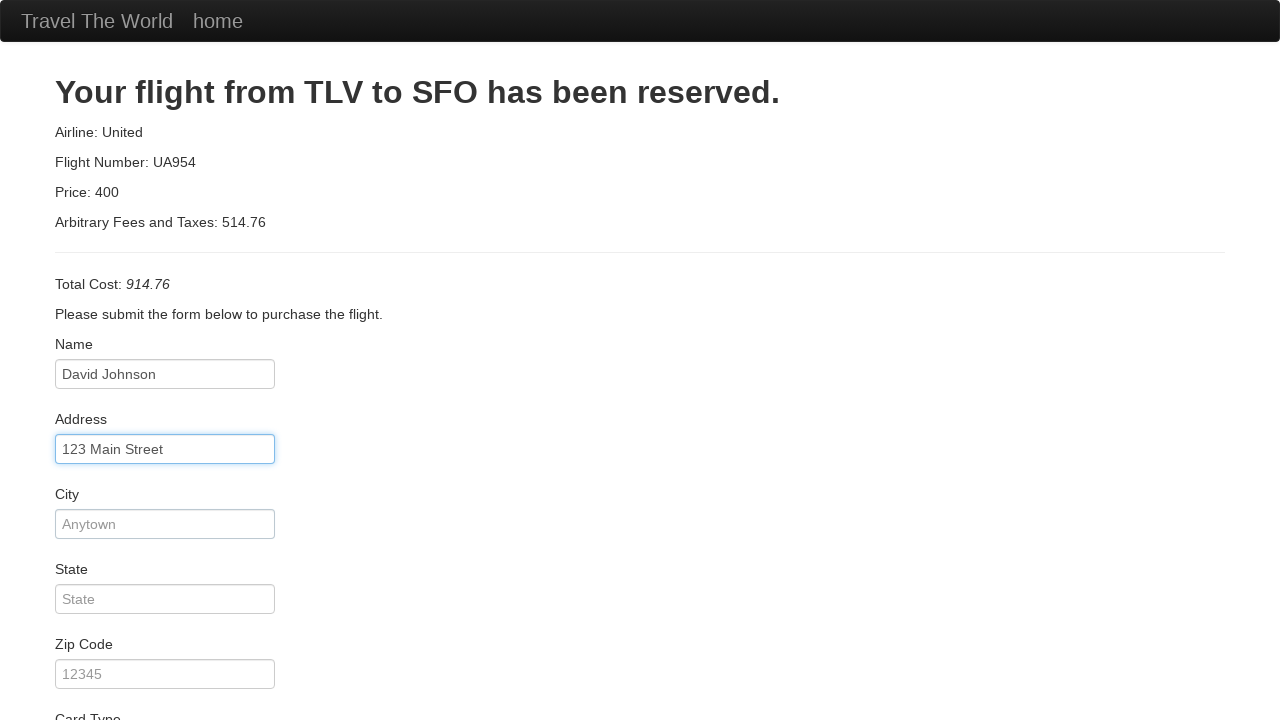

Filled city with 'Seattle' on #city
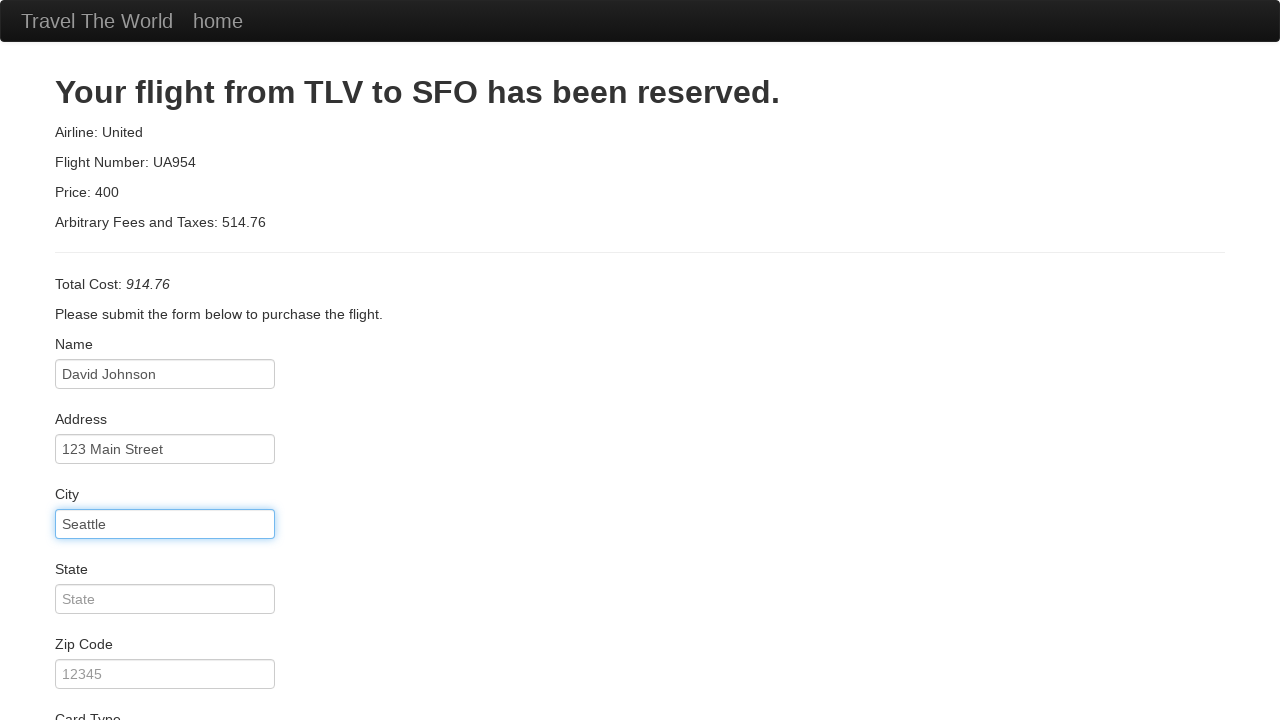

Clicked state field at (165, 599) on #state
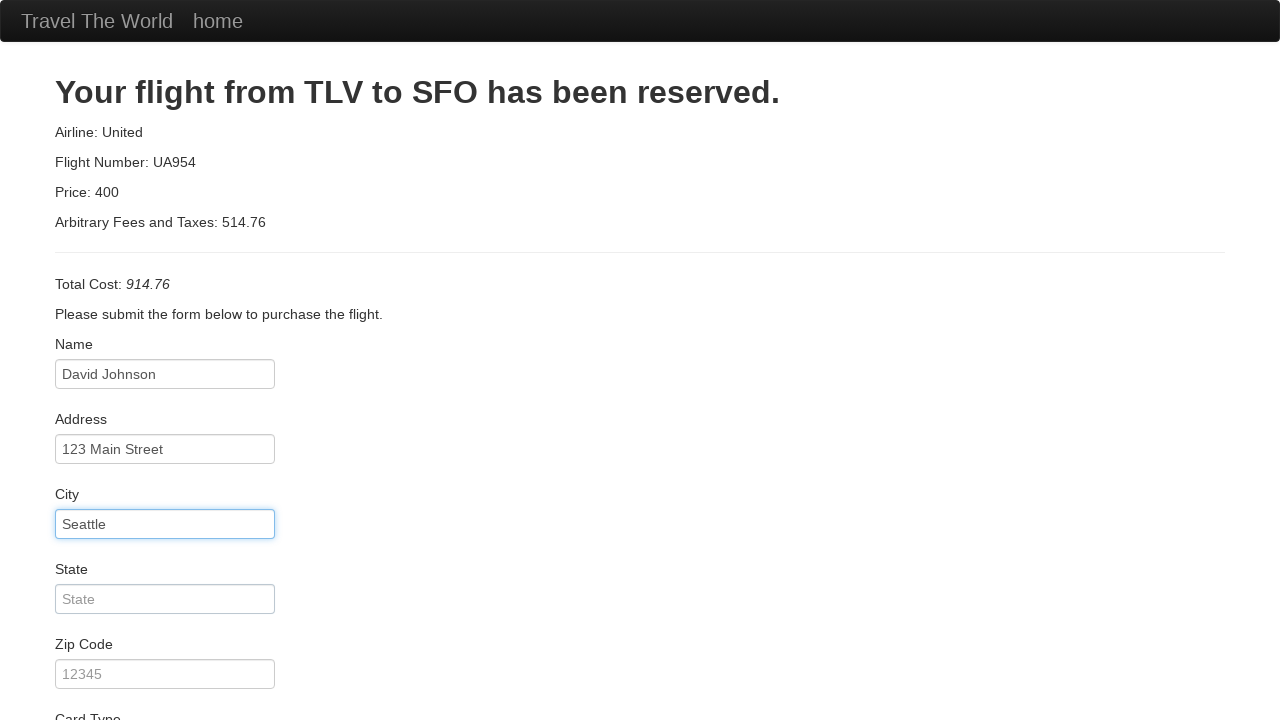

Filled state with 'Washington' on #state
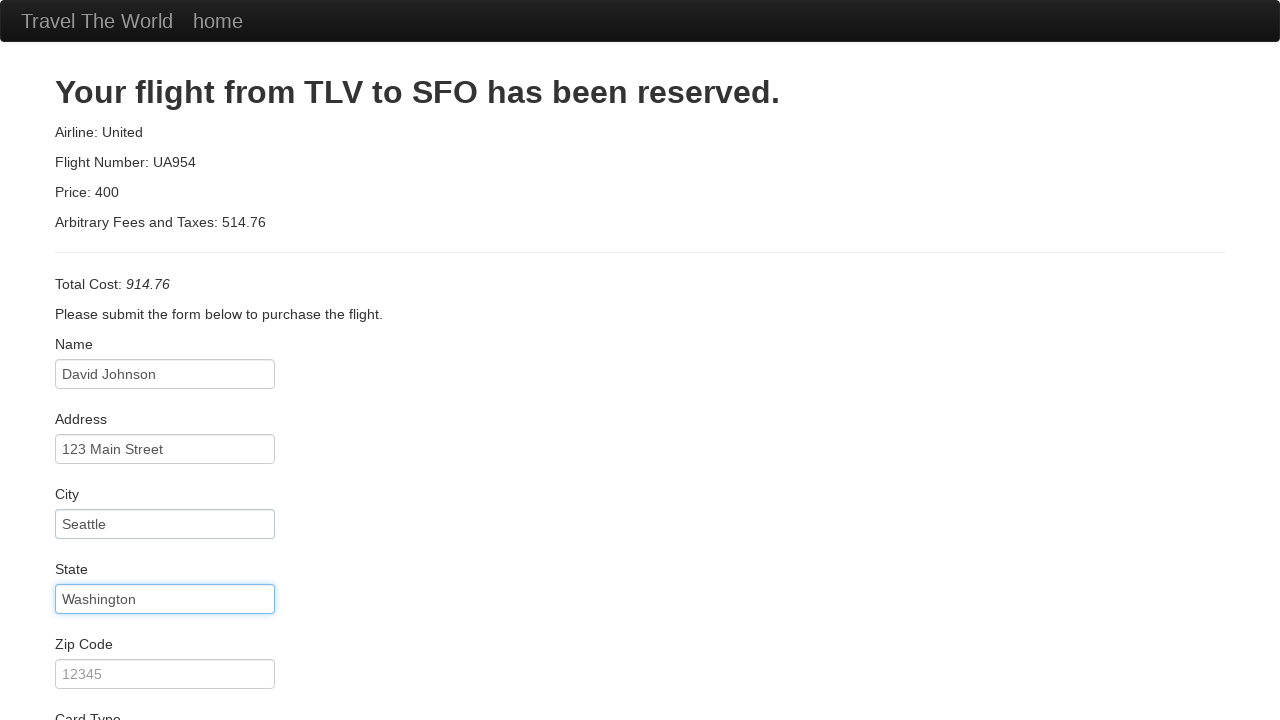

Clicked zip code field at (165, 674) on #zipCode
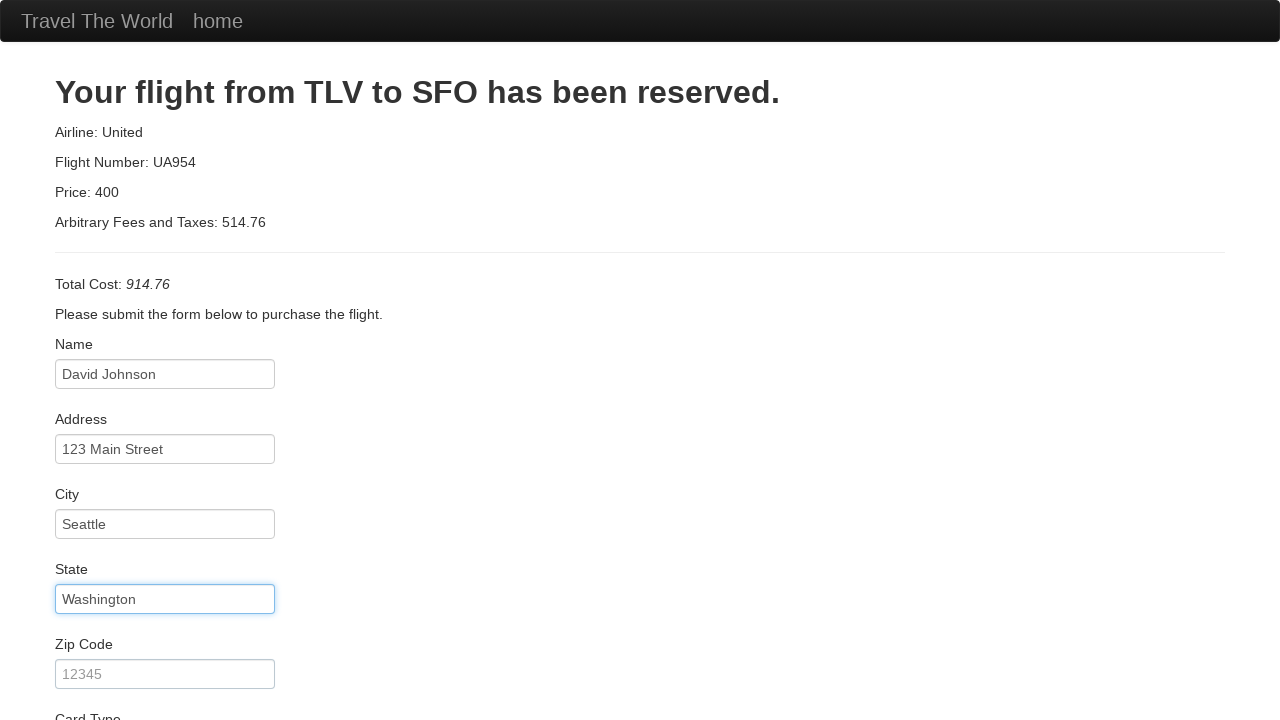

Filled zip code with '98101' on #zipCode
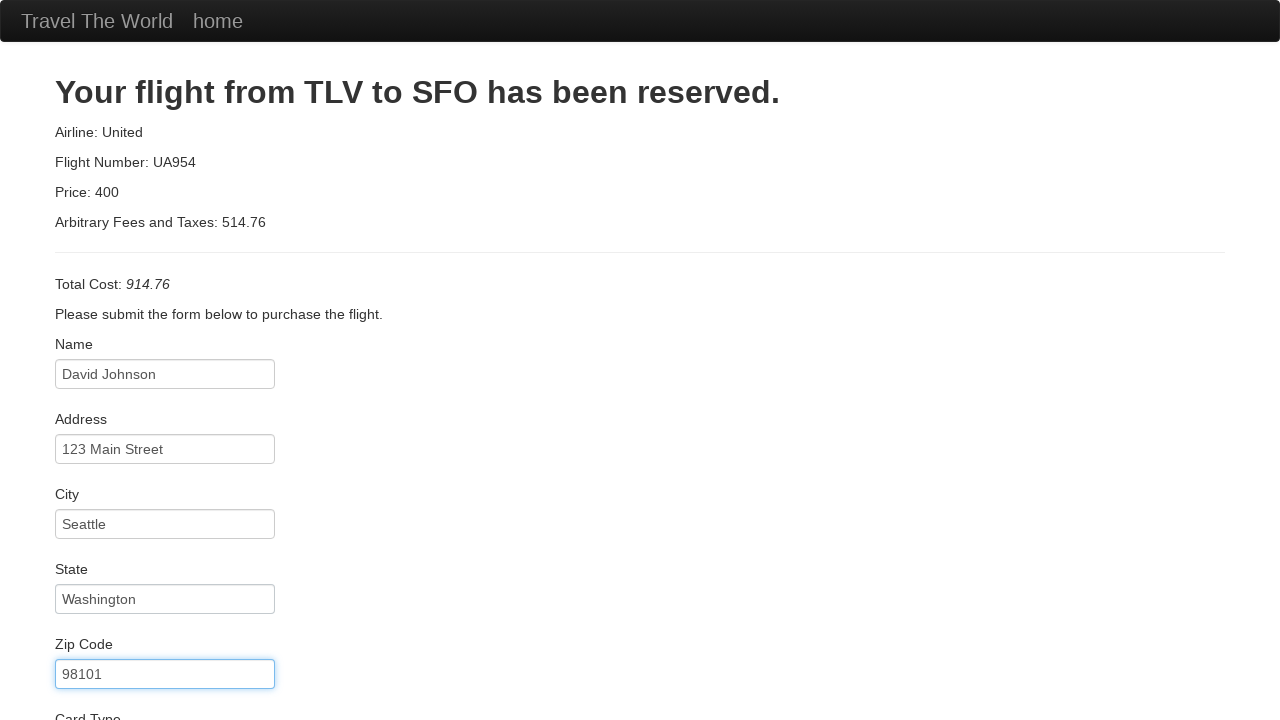

Clicked credit card number field at (165, 380) on #creditCardNumber
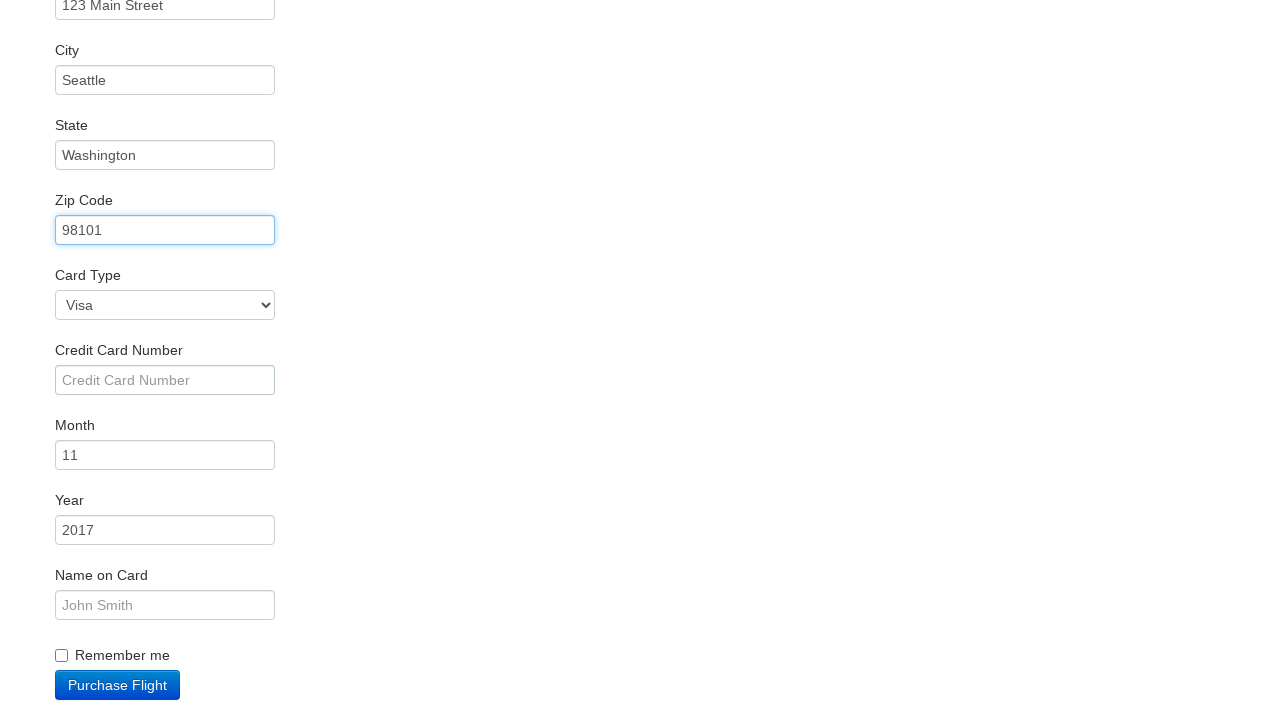

Filled credit card number with '4111111111111111' on #creditCardNumber
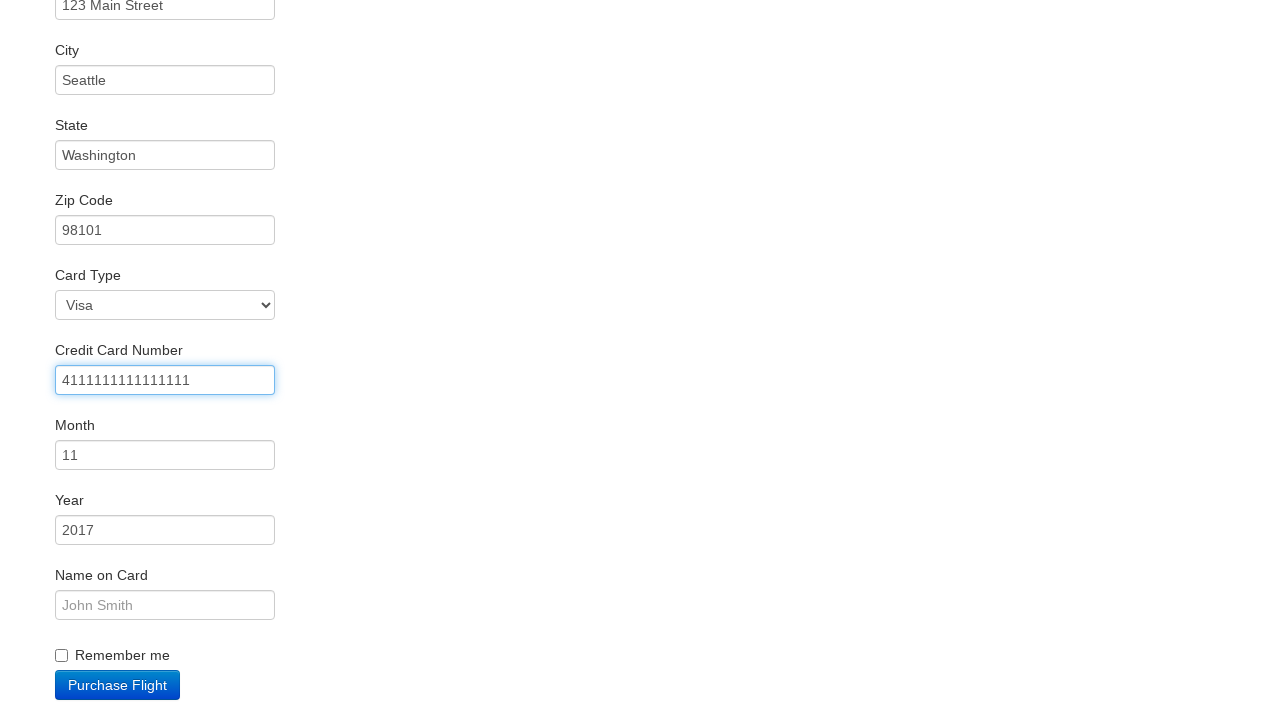

Clicked name on card field at (165, 605) on #nameOnCard
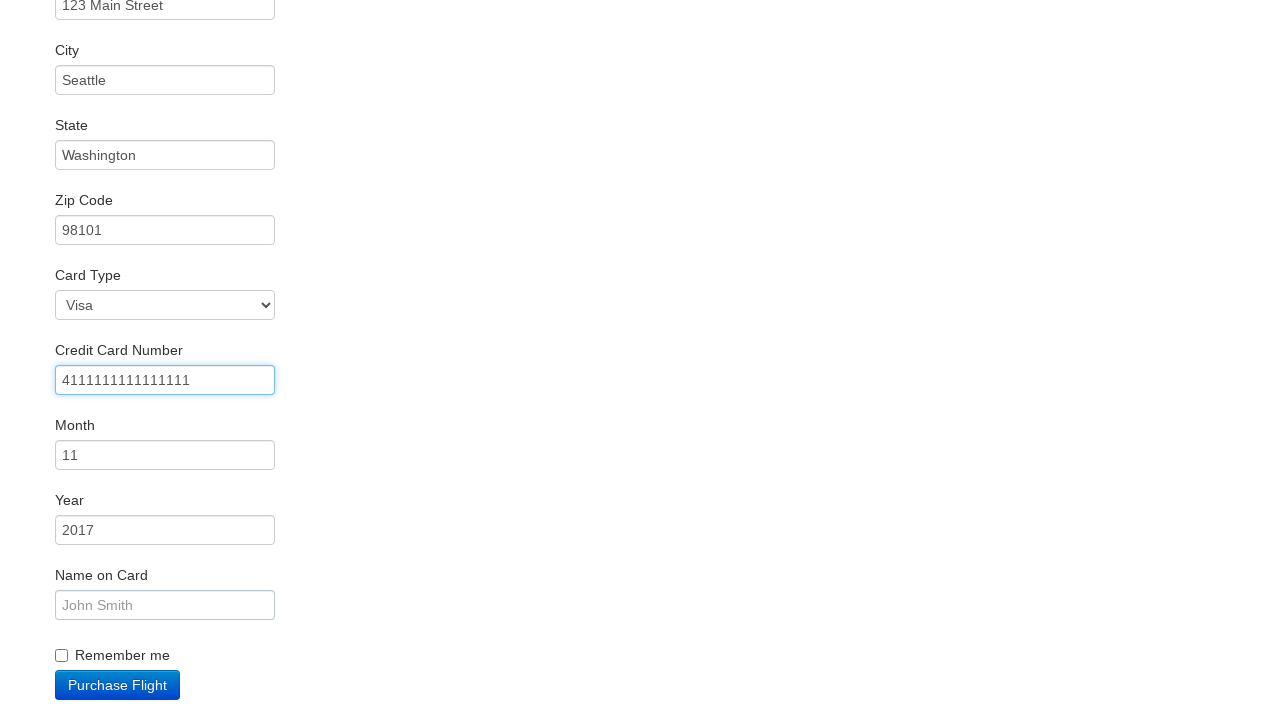

Filled name on card with 'David Johnson' on #nameOnCard
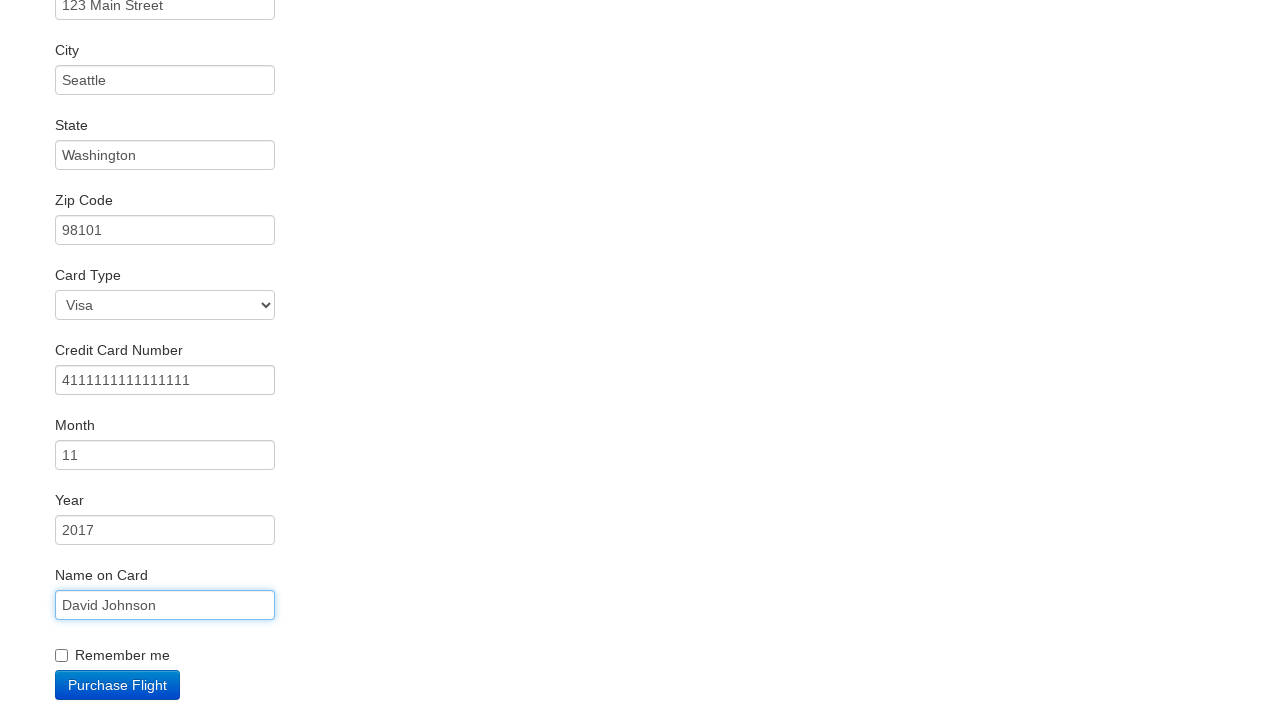

Checked 'Remember me' checkbox at (62, 656) on #rememberMe
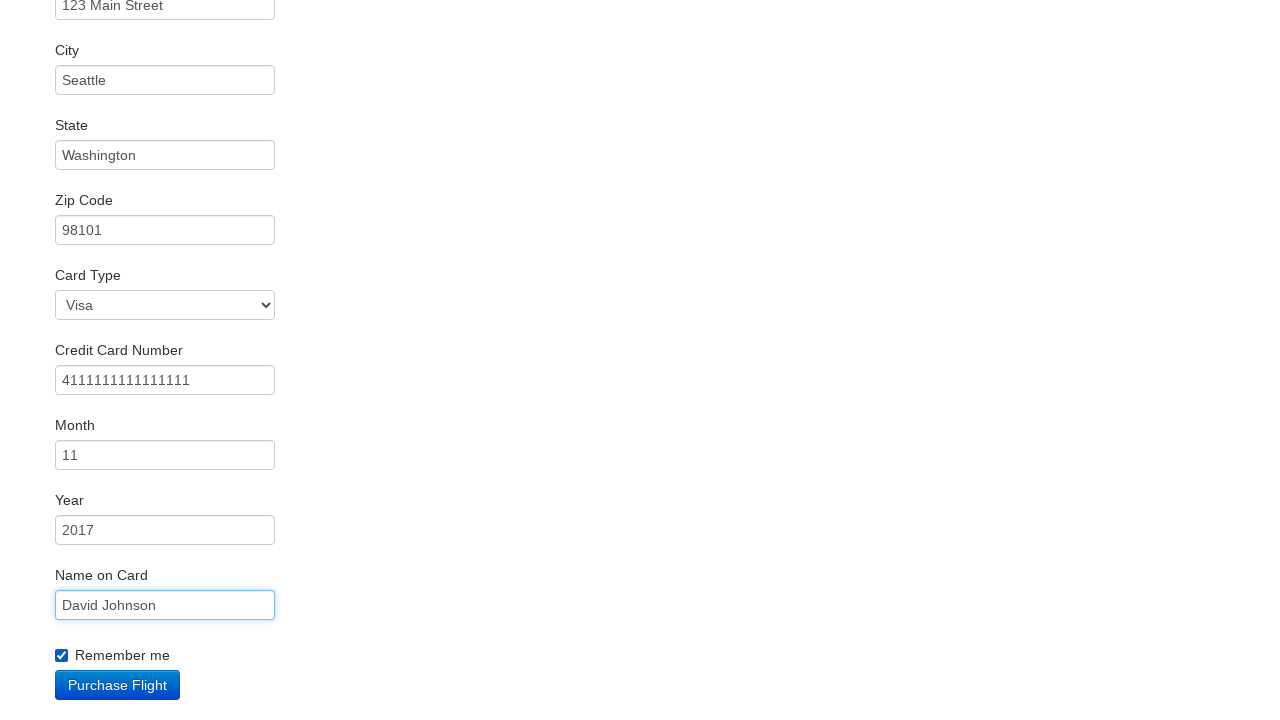

Clicked Purchase Flight button to complete booking at (118, 685) on .btn-primary
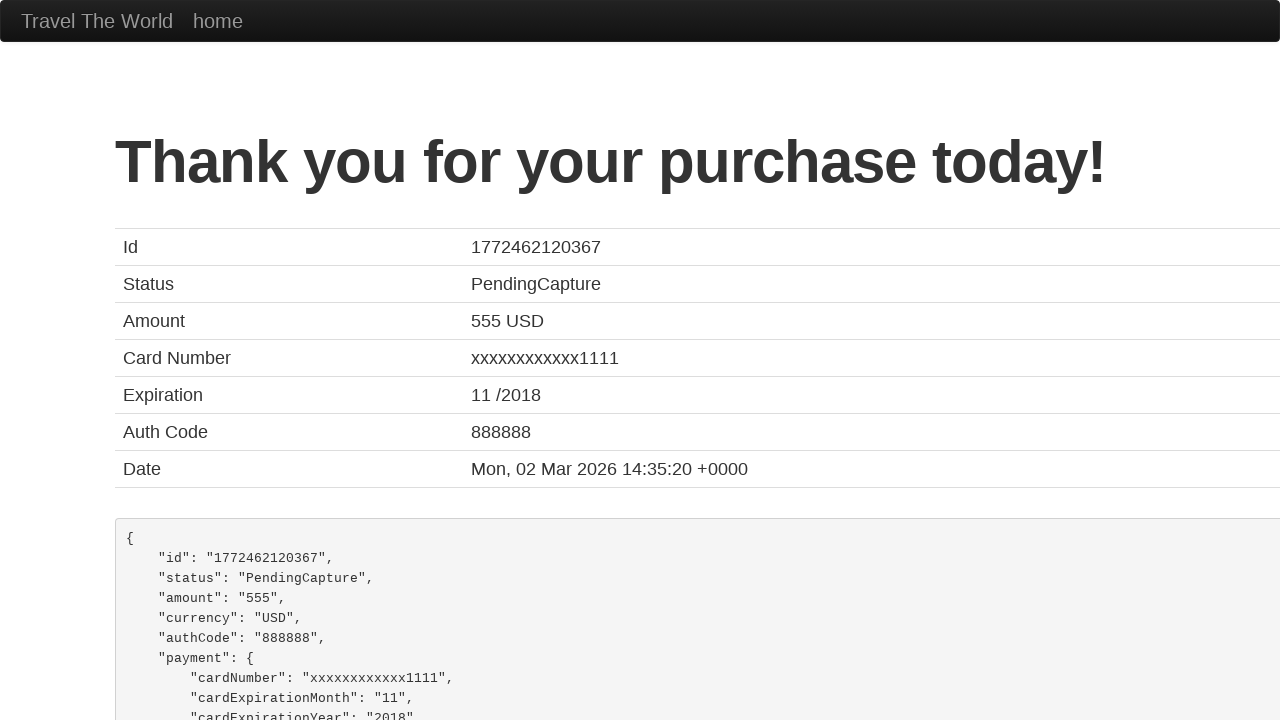

Confirmation page loaded successfully
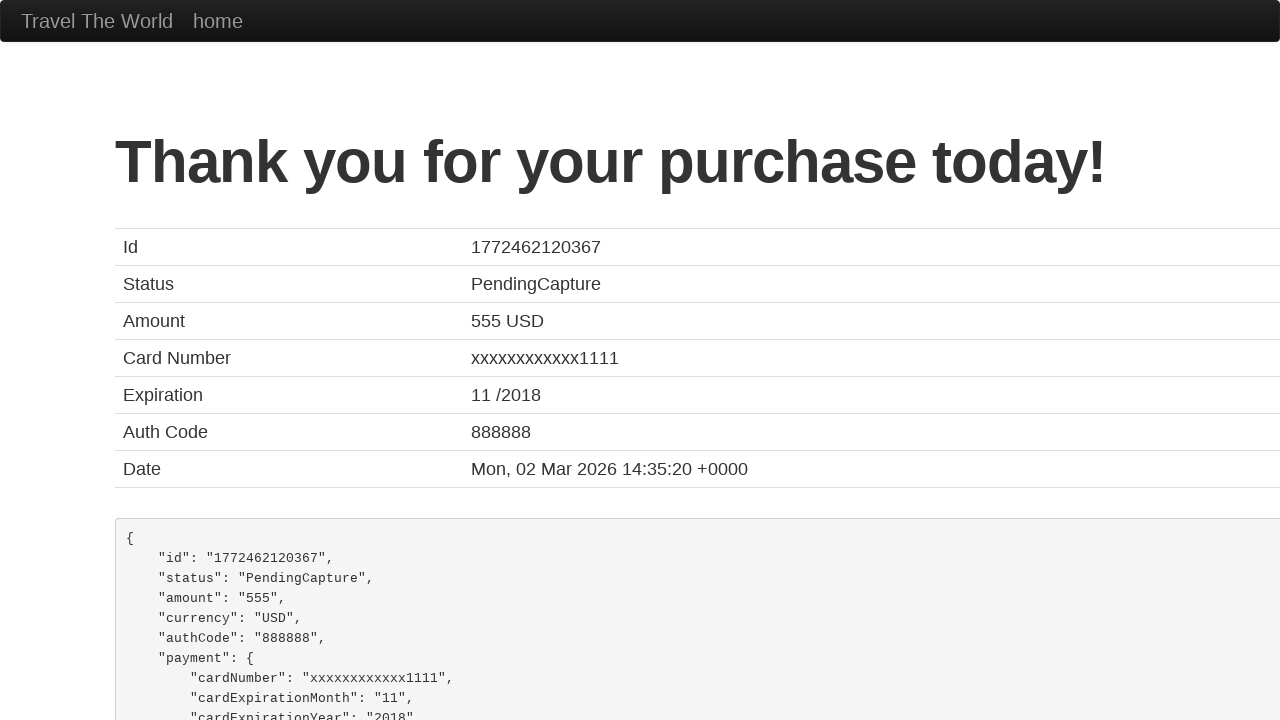

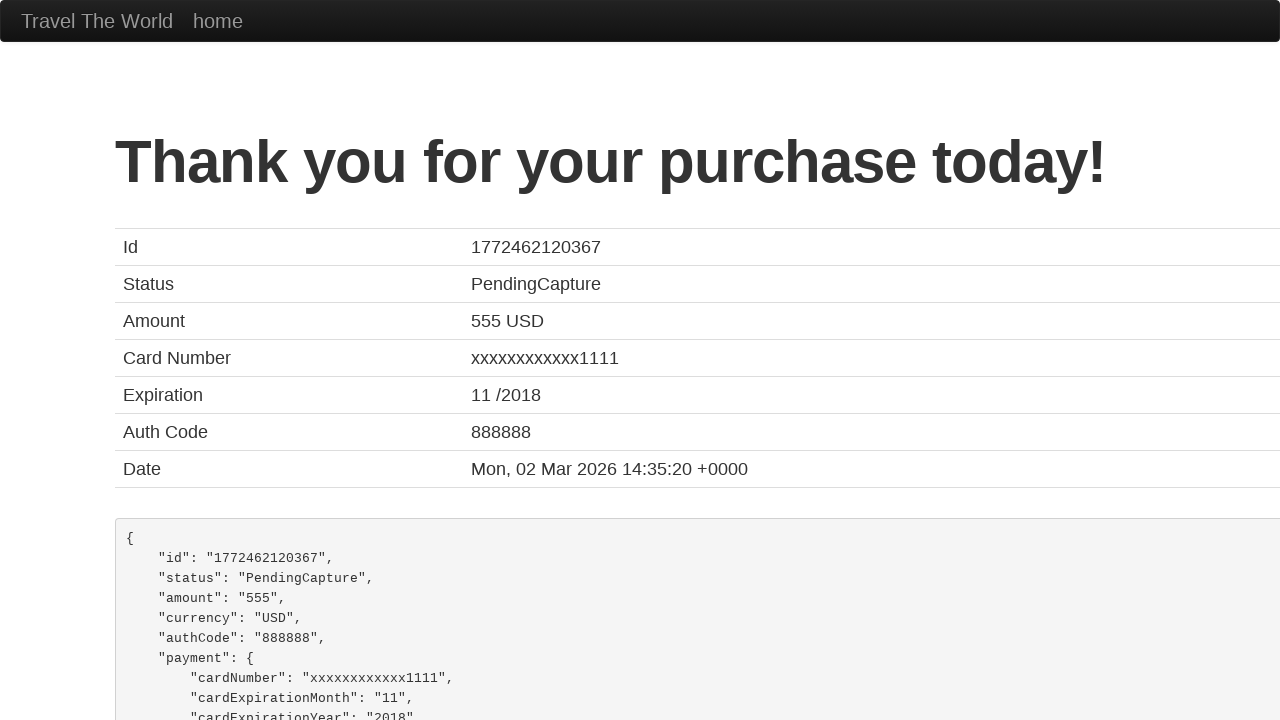